Tests multi-select dropdown functionality by selecting multiple options (Apple and Peach) using label-based selection and verifying the selections

Starting URL: https://www.letskodeit.com/practice

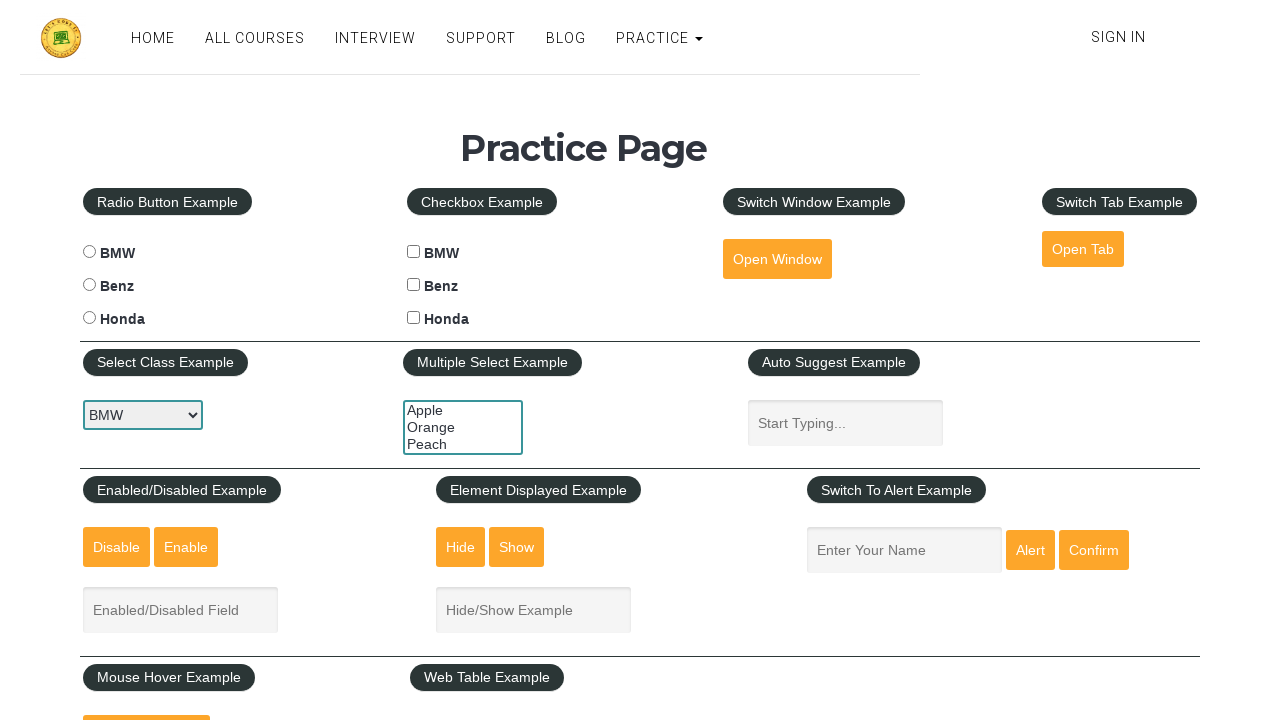

Navigated to practice page
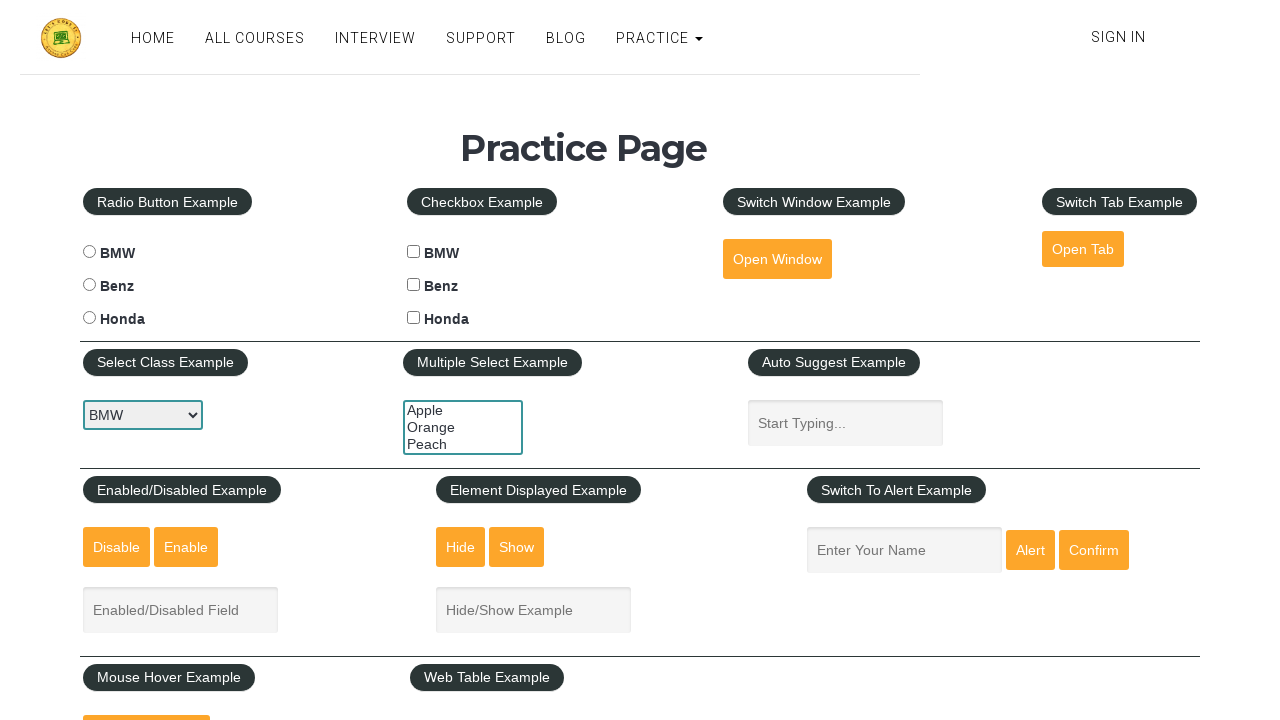

Located multi-select dropdown element
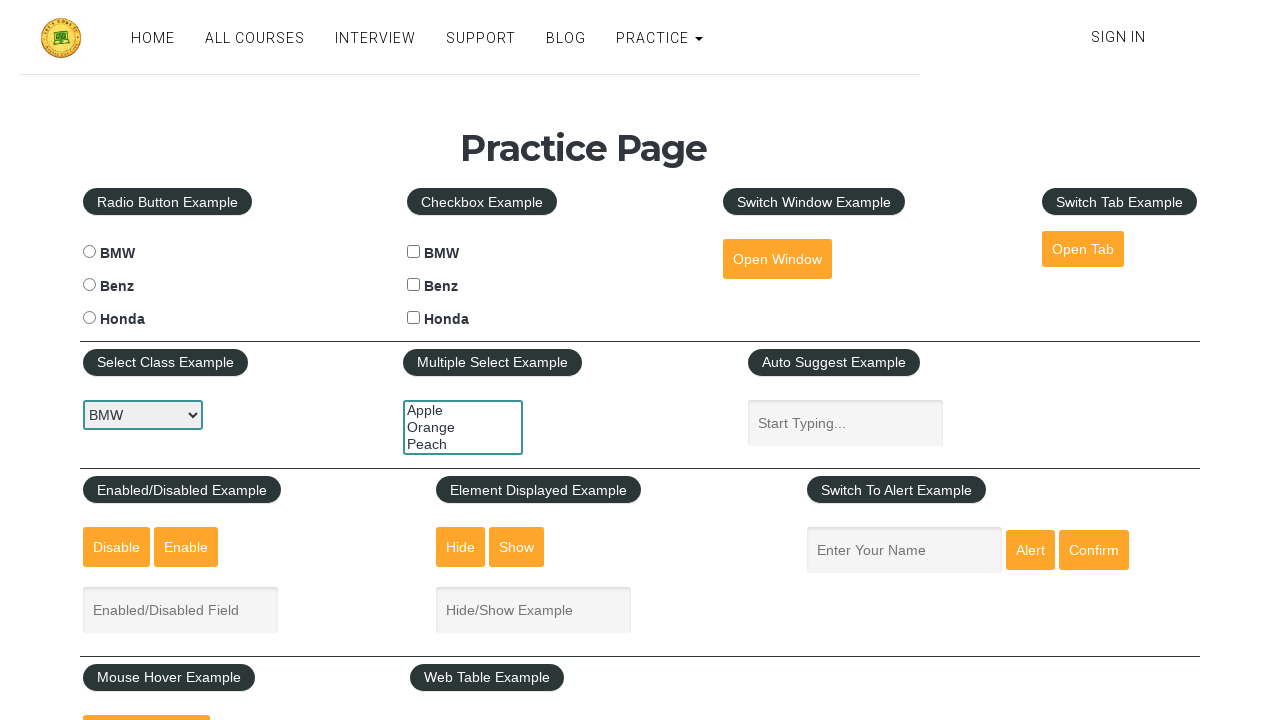

Selected multiple options (Apple and Peach) from dropdown on #multiple-select-example
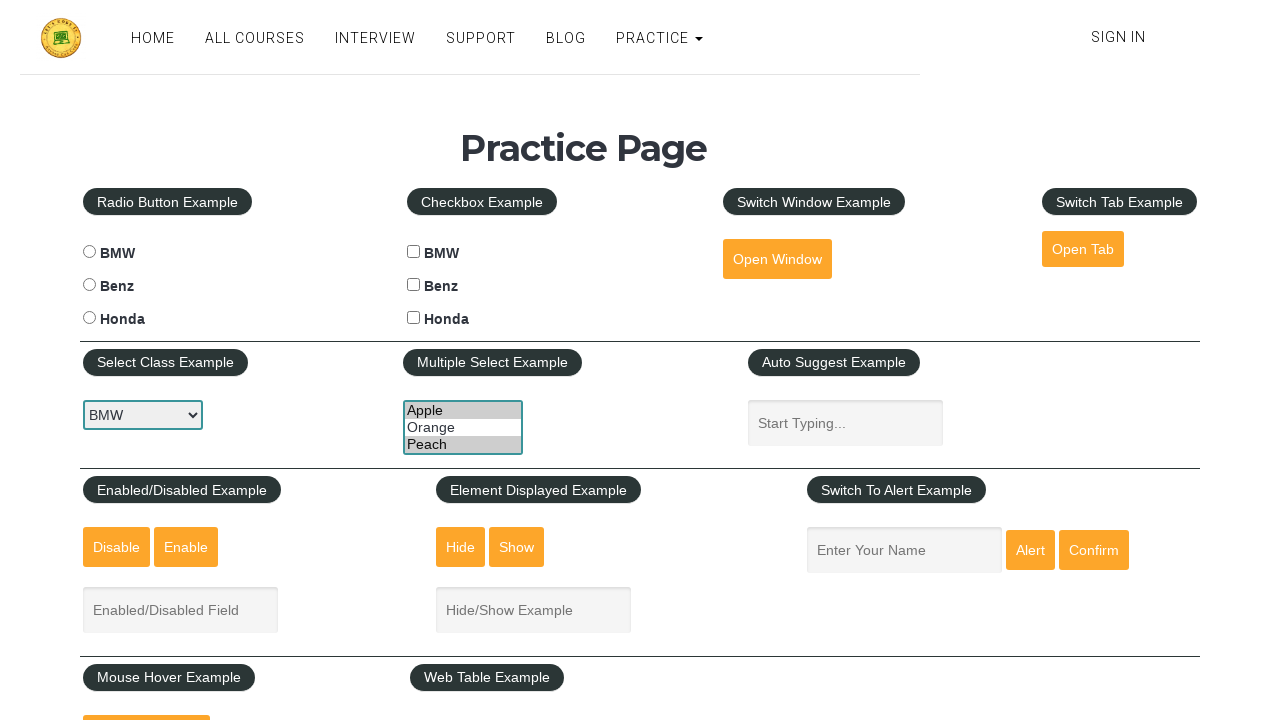

Verified that both Apple and Peach are selected in the dropdown
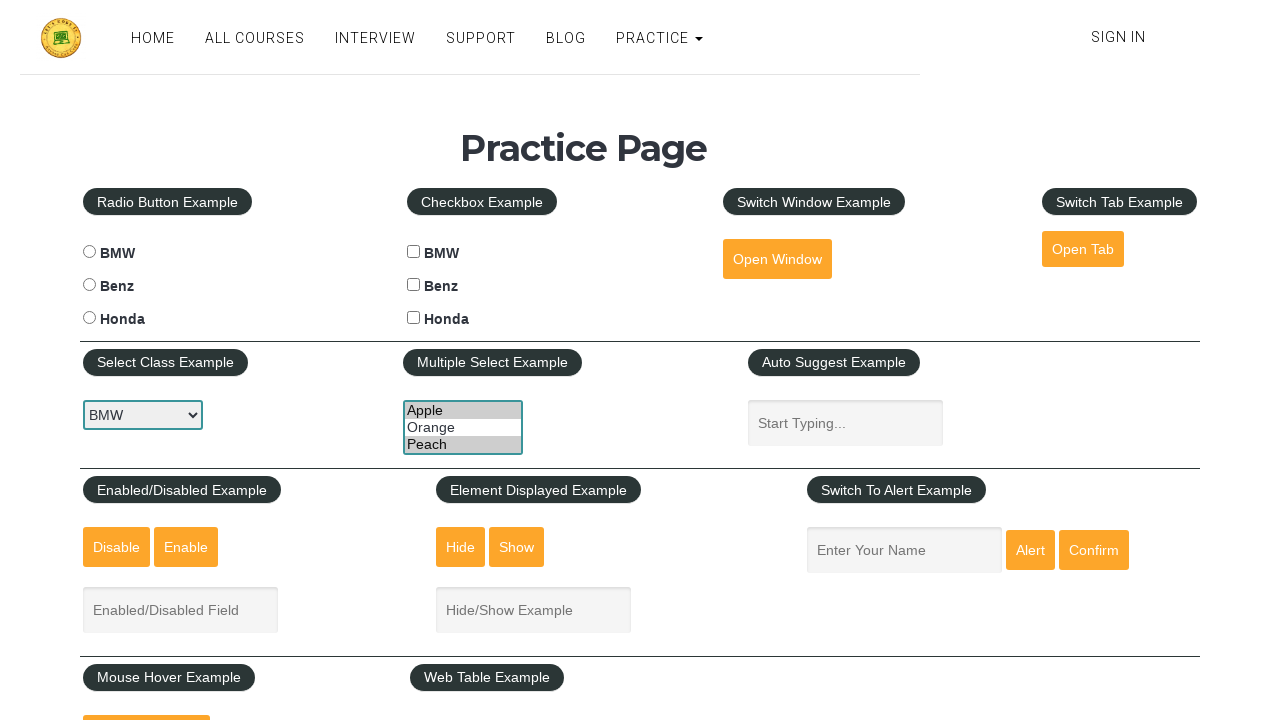

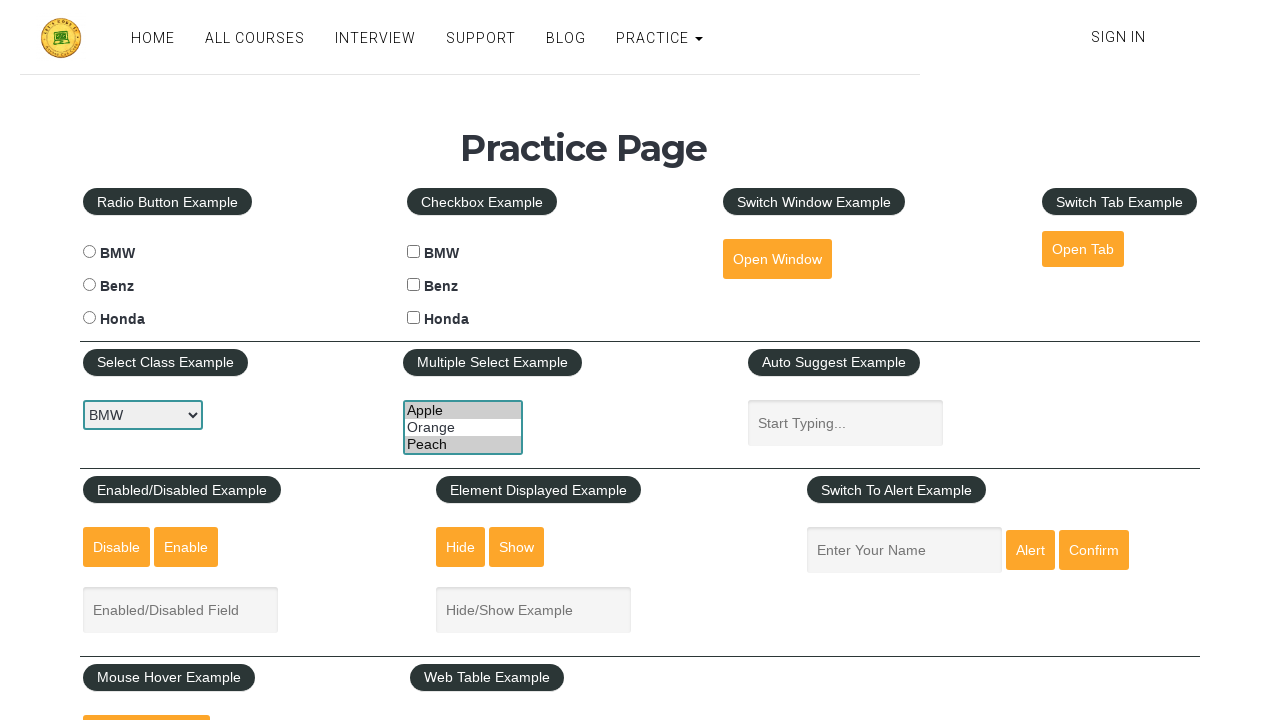